Navigates to DemoQA website, clicks through to the Web Tables section under Elements, and fills out a registration form to add a new record to the table

Starting URL: https://demoqa.com/

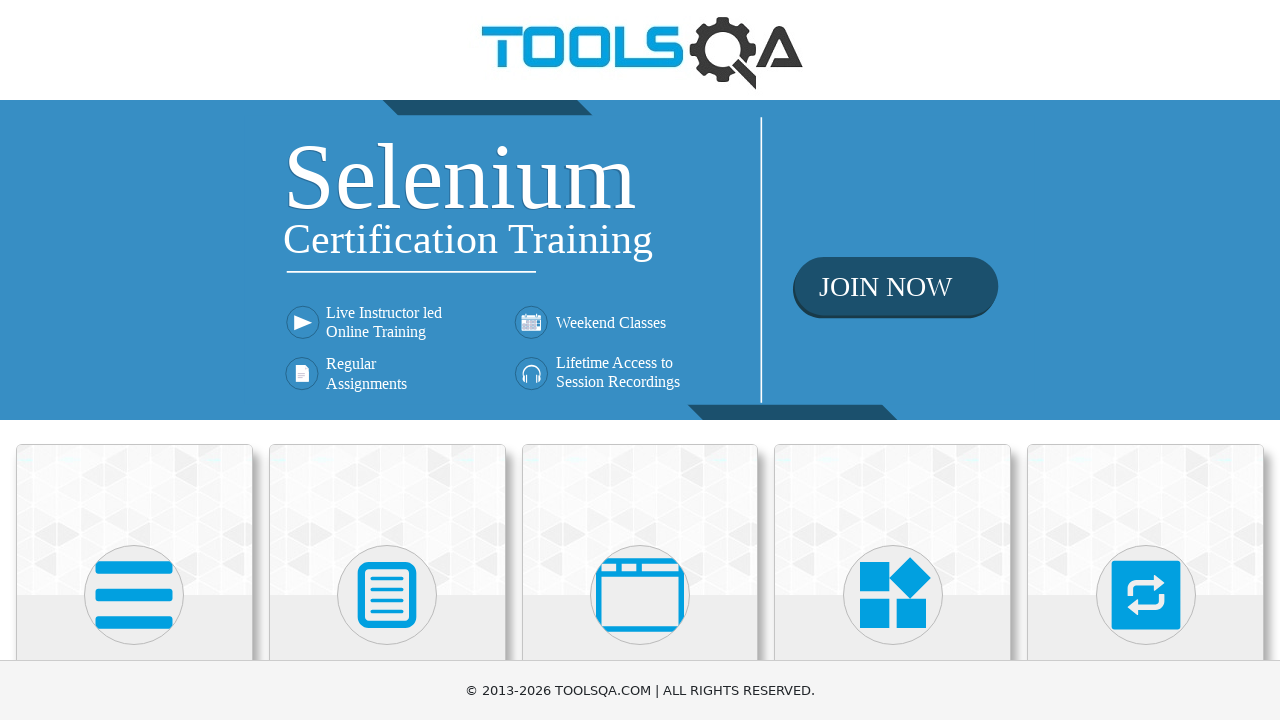

Clicked on Elements section at (134, 360) on xpath=//h5[.='Elements']
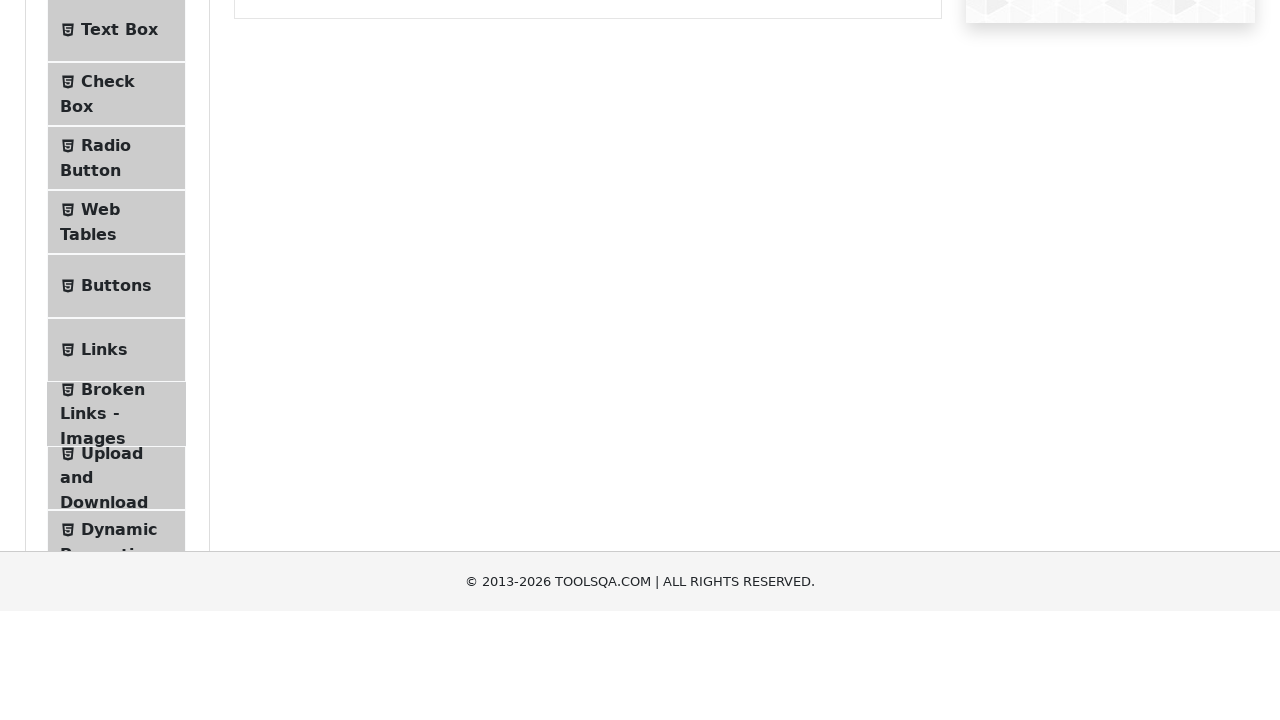

Clicked on Web Tables menu item at (100, 440) on xpath=//span[.='Web Tables']
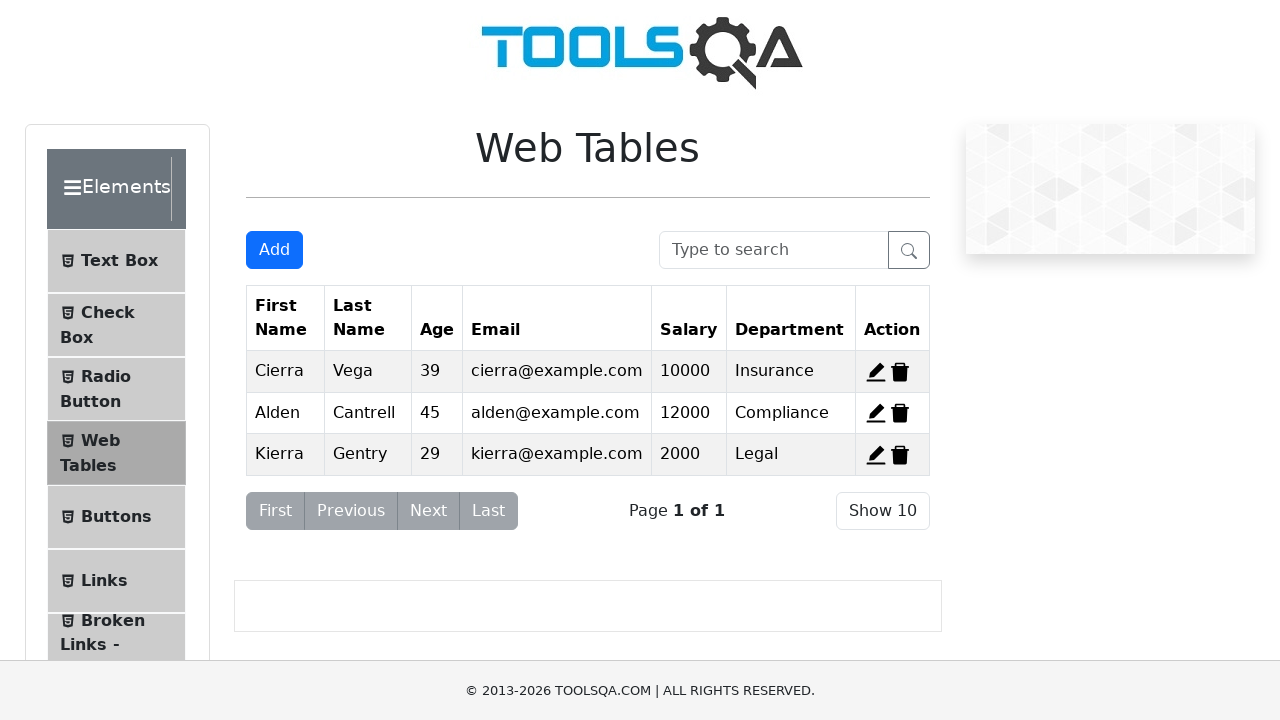

Clicked Add button to open registration form at (274, 250) on #addNewRecordButton
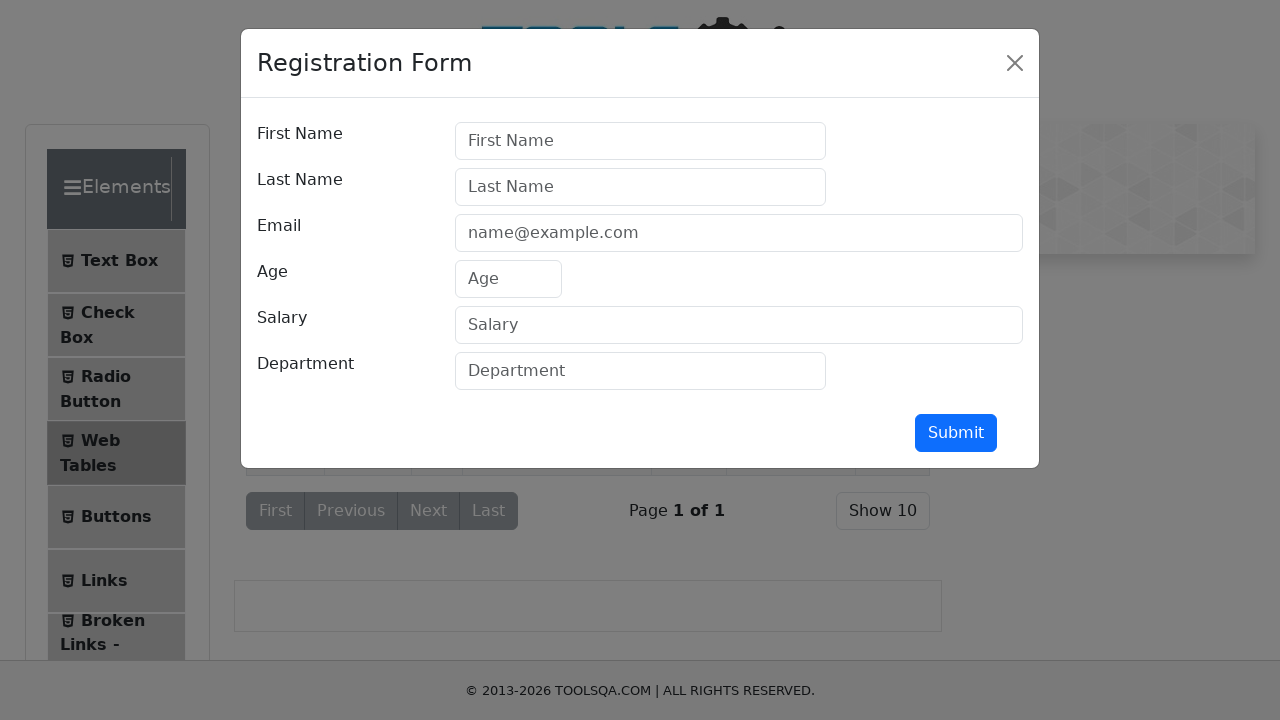

Filled firstName field with 'John' on #firstName
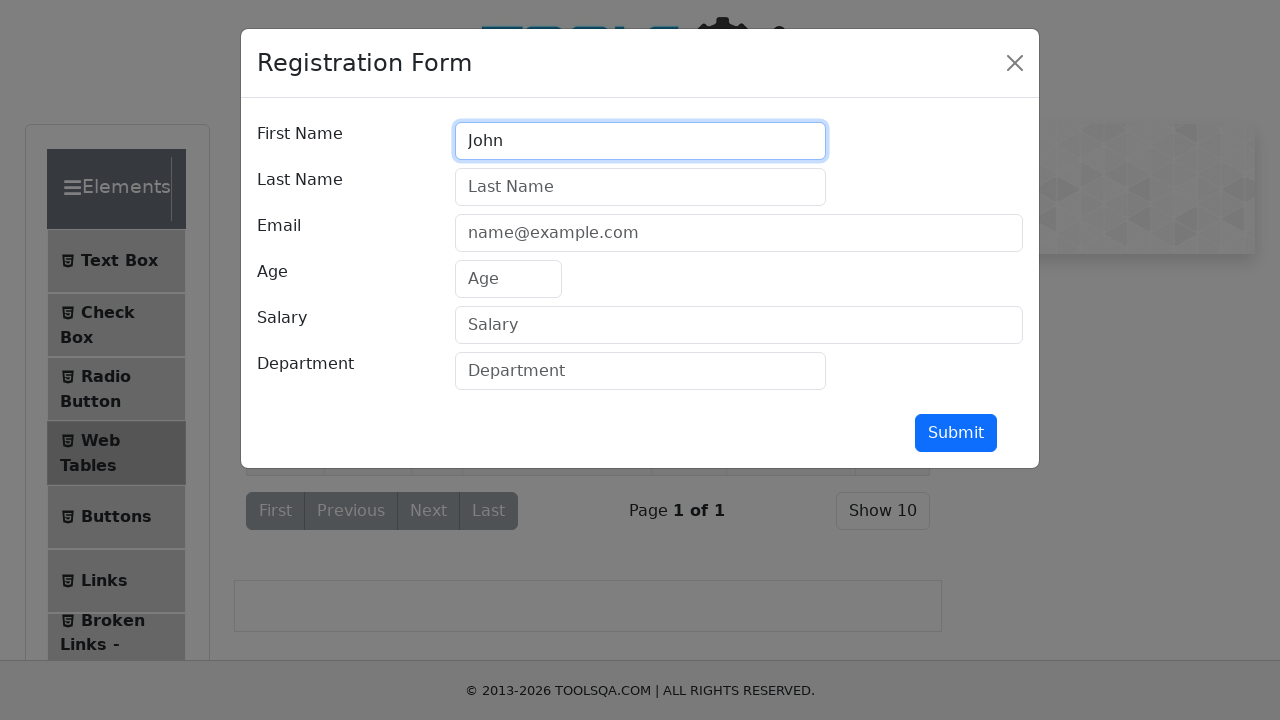

Filled lastName field with 'Wick' on #lastName
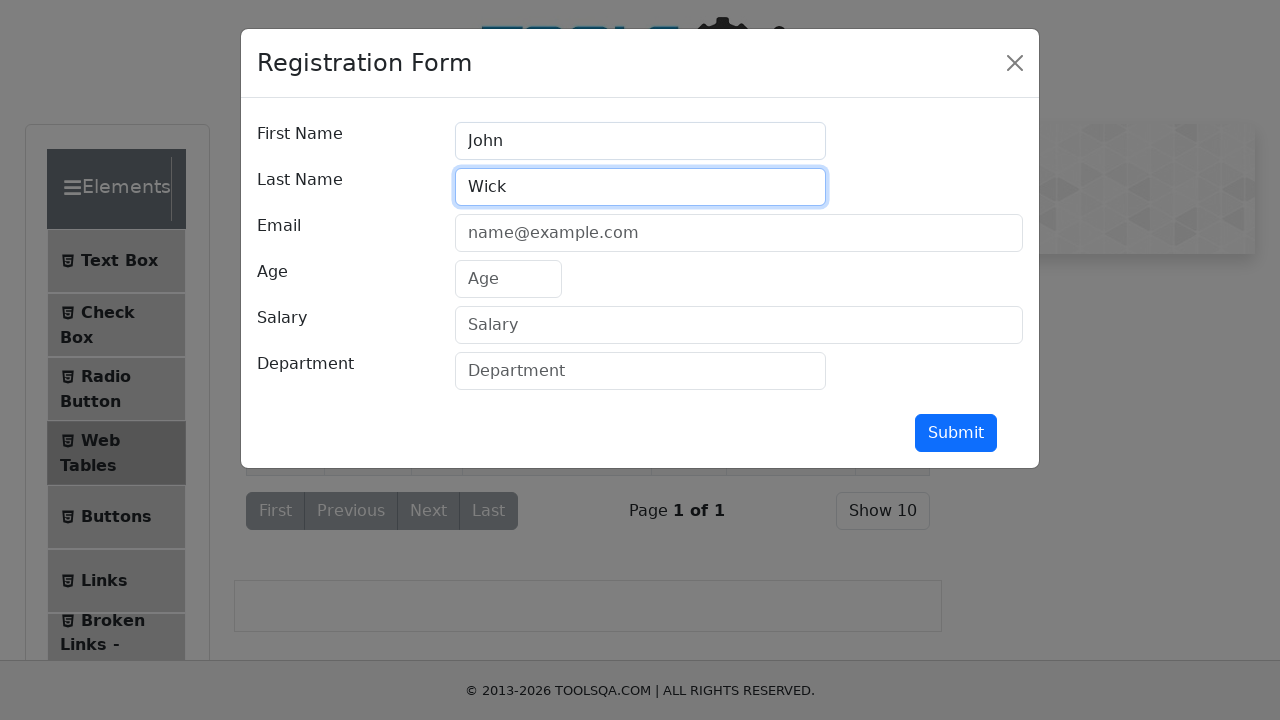

Filled userEmail field with 'johnwick90@email.com' on #userEmail
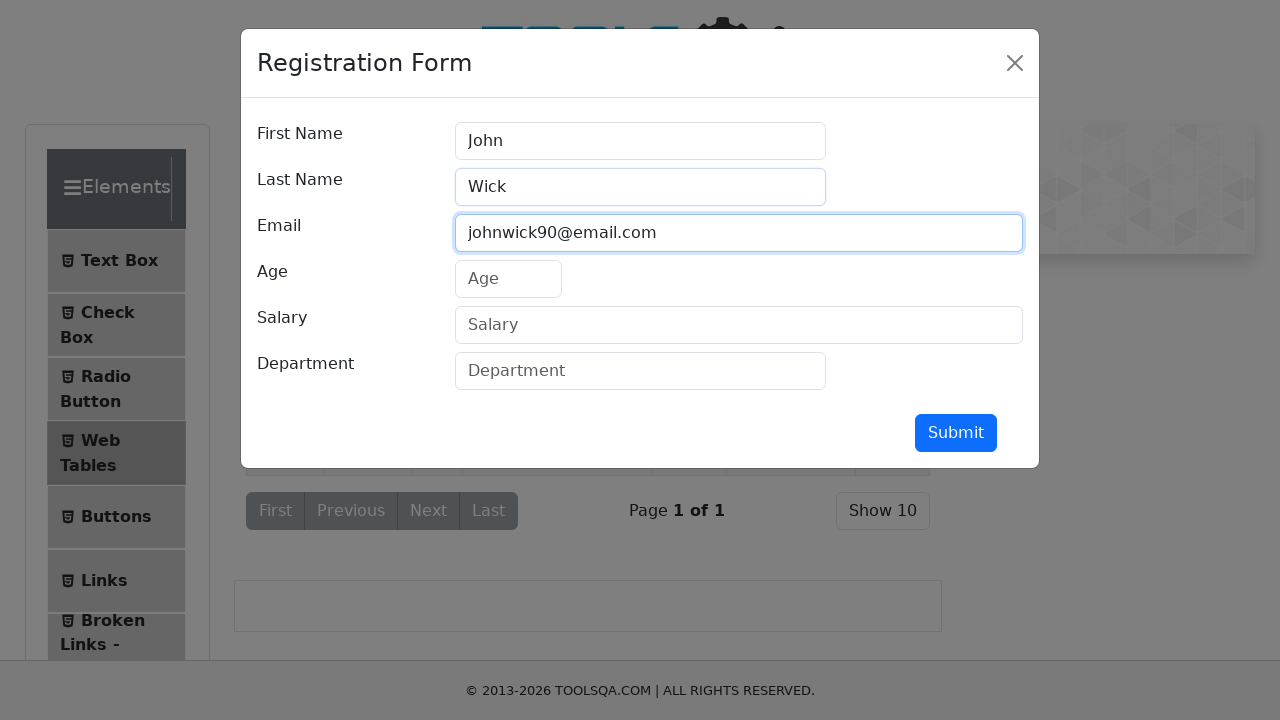

Filled age field with '29' on #age
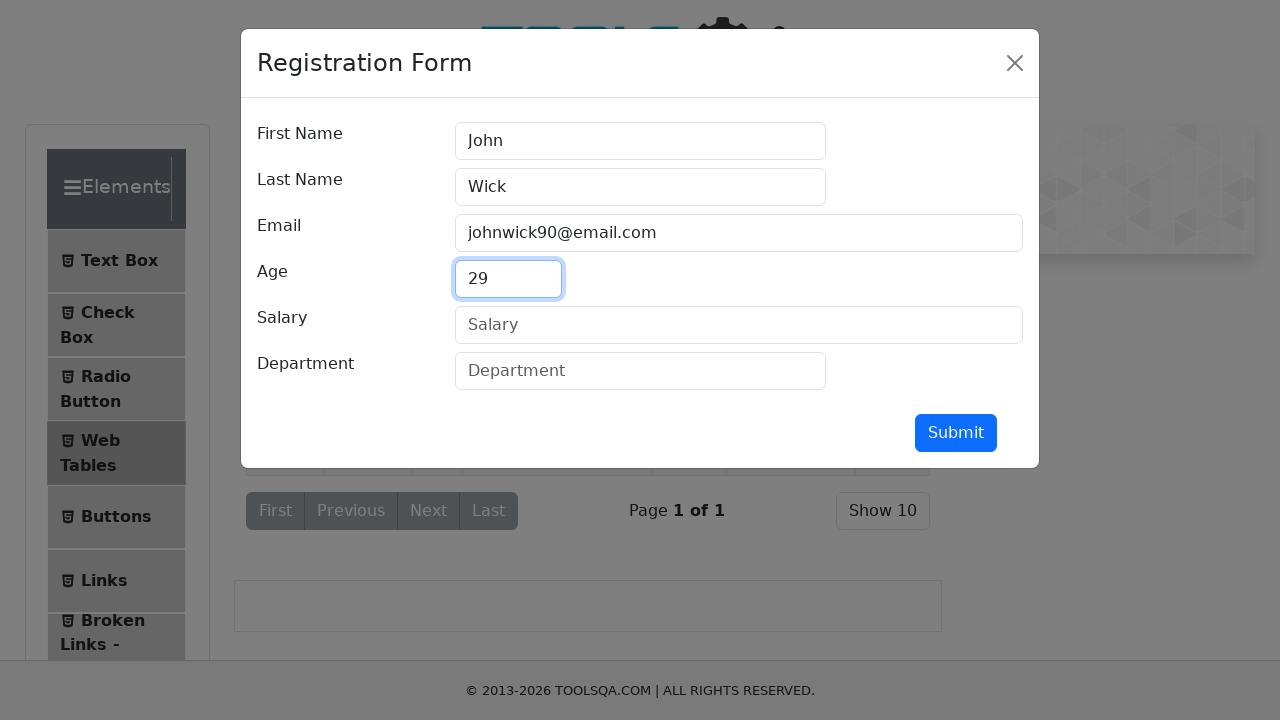

Filled salary field with '8500' on #salary
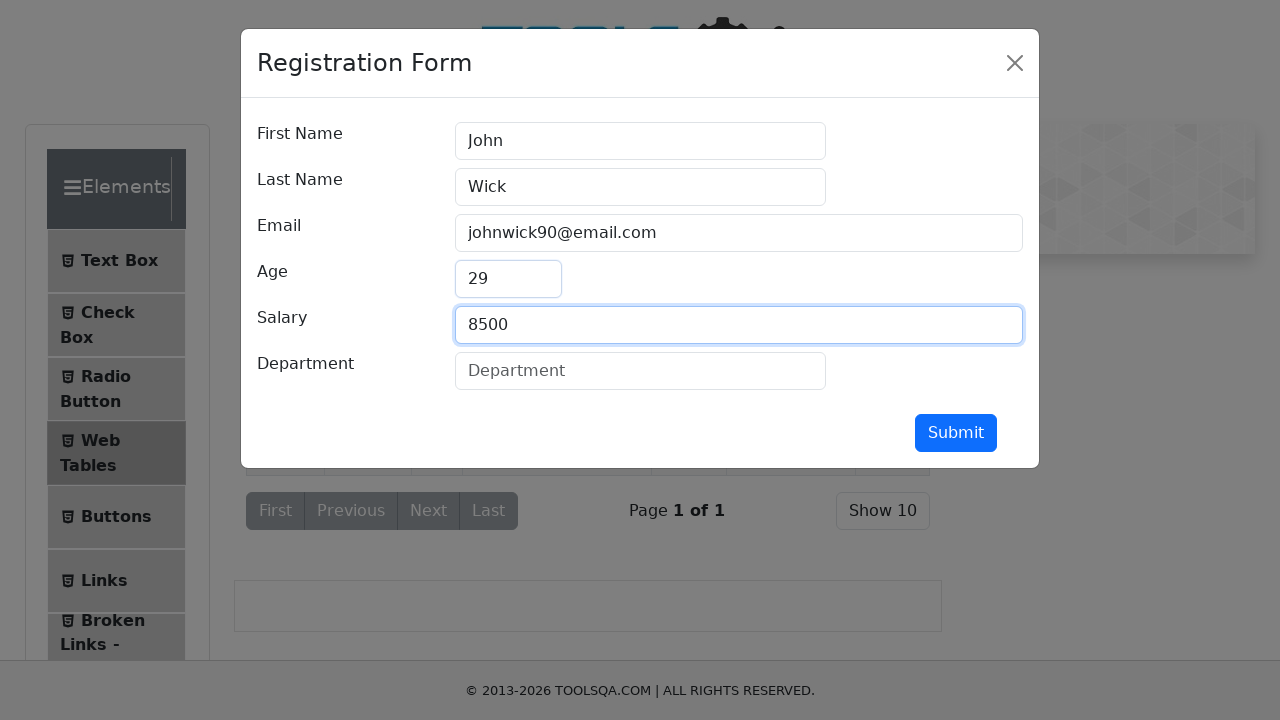

Filled department field with 'AutomationQA' on #department
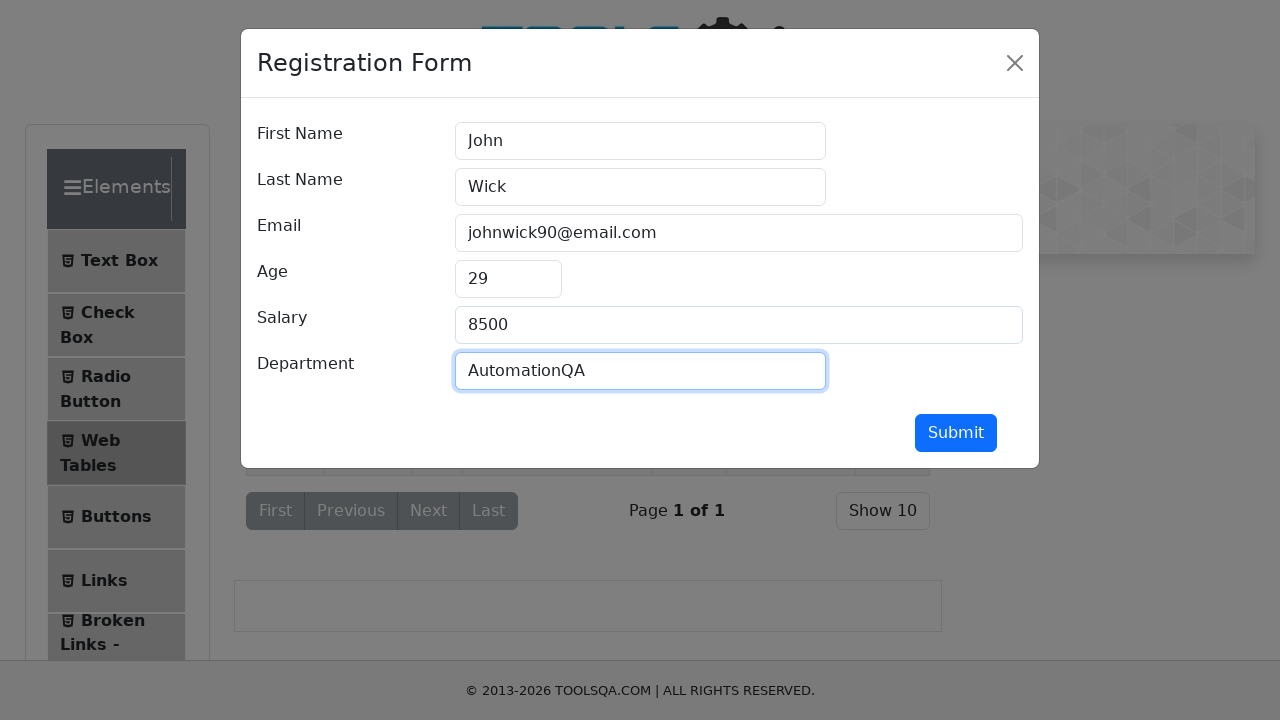

Clicked submit button to add new record to Web Tables at (956, 433) on #submit
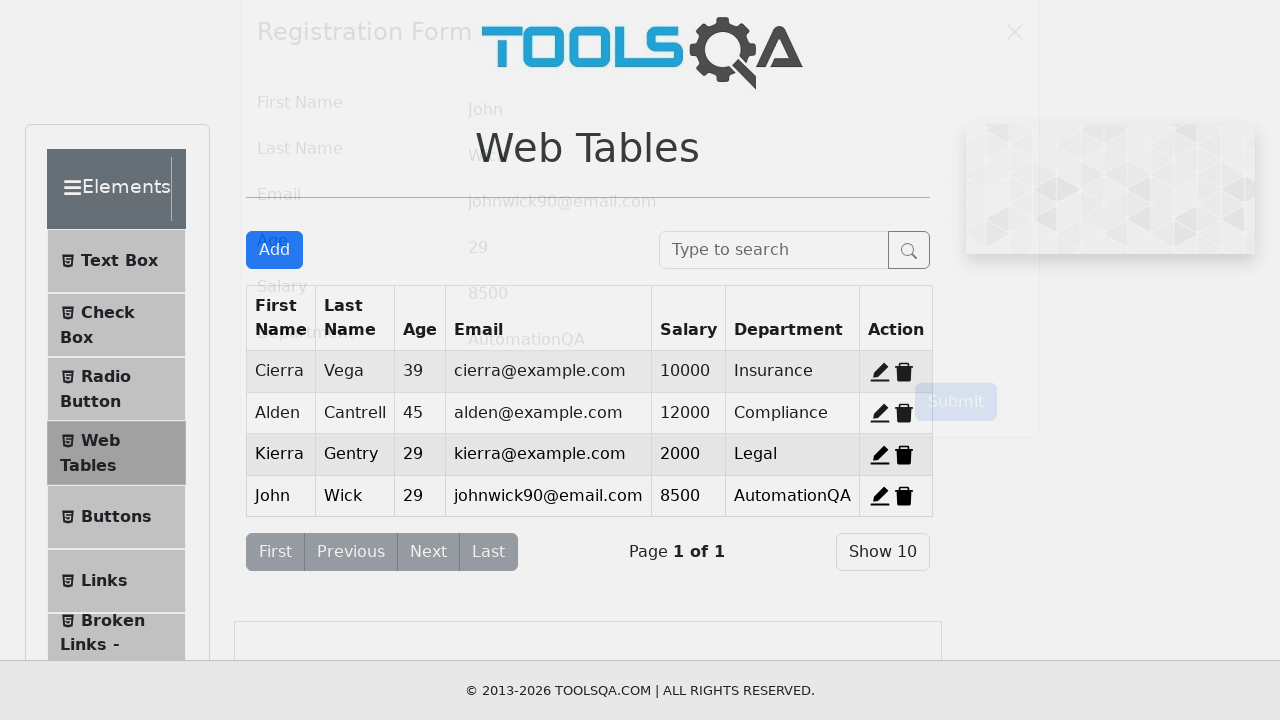

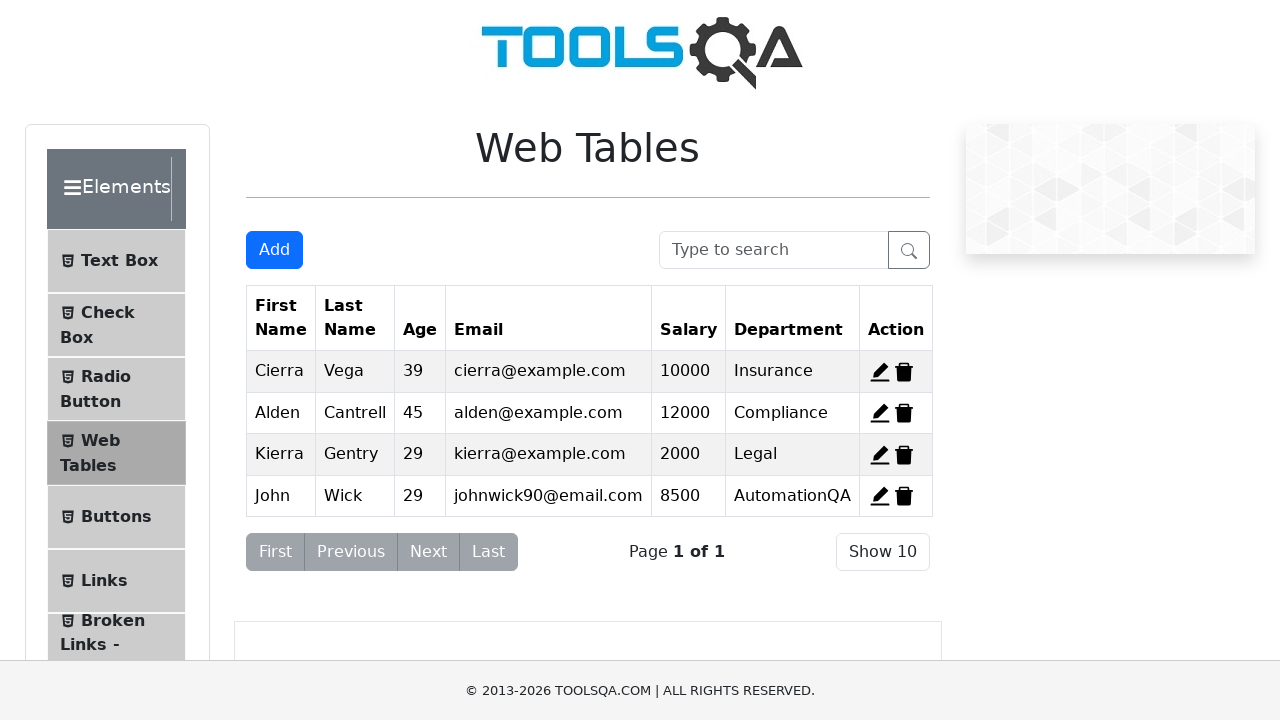